Verifies that the "Login" heading text is displayed correctly on the login page

Starting URL: https://opensource-demo.orangehrmlive.com/web/index.php/auth/login

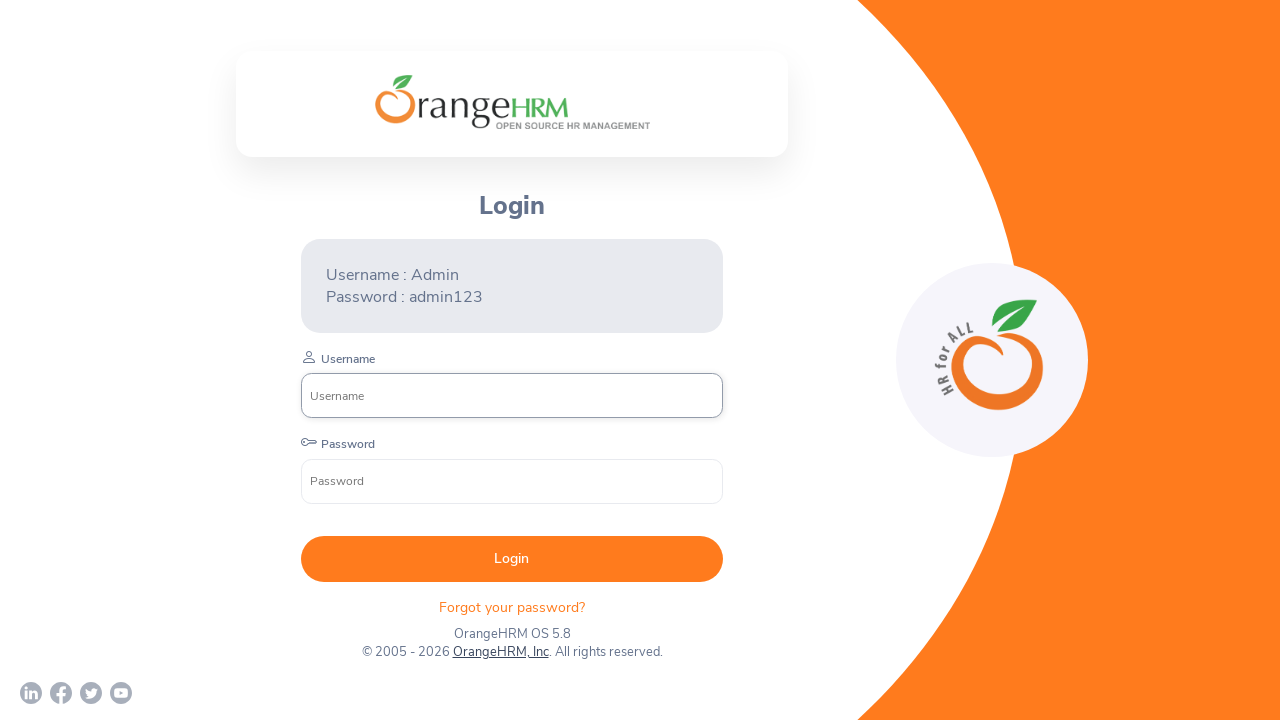

Waited for Login heading to appear on the page
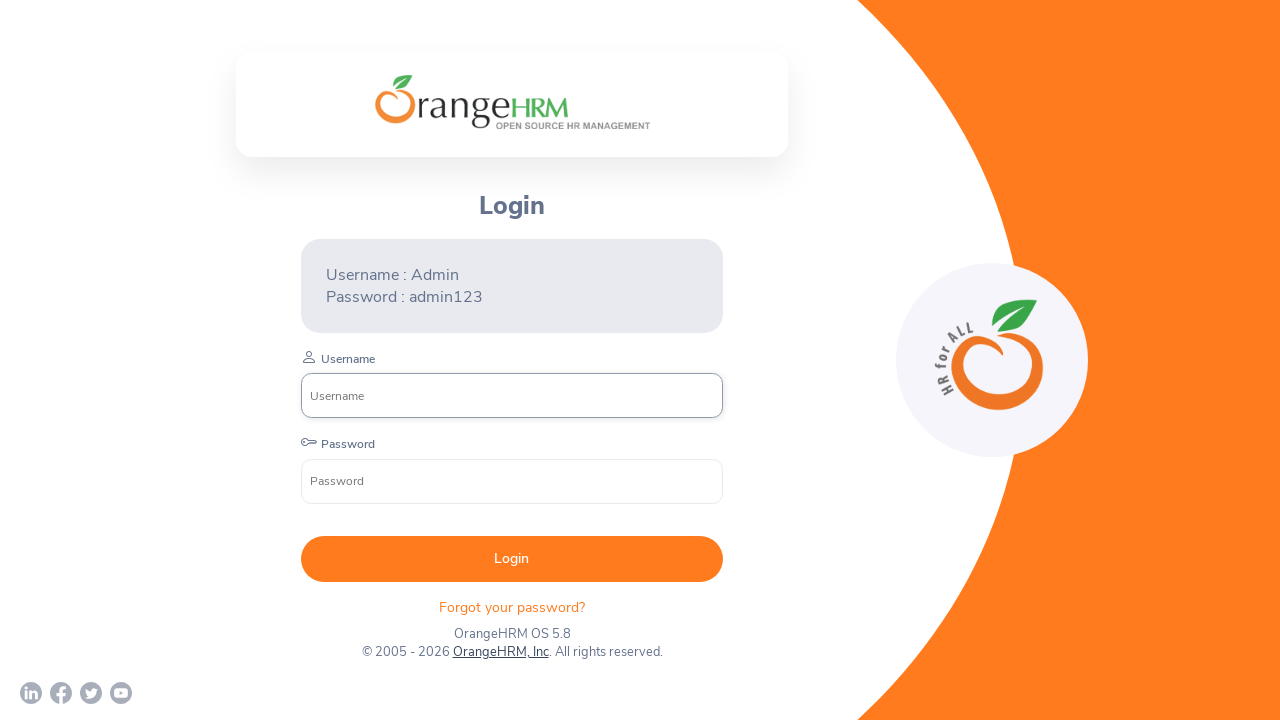

Retrieved text content from Login heading
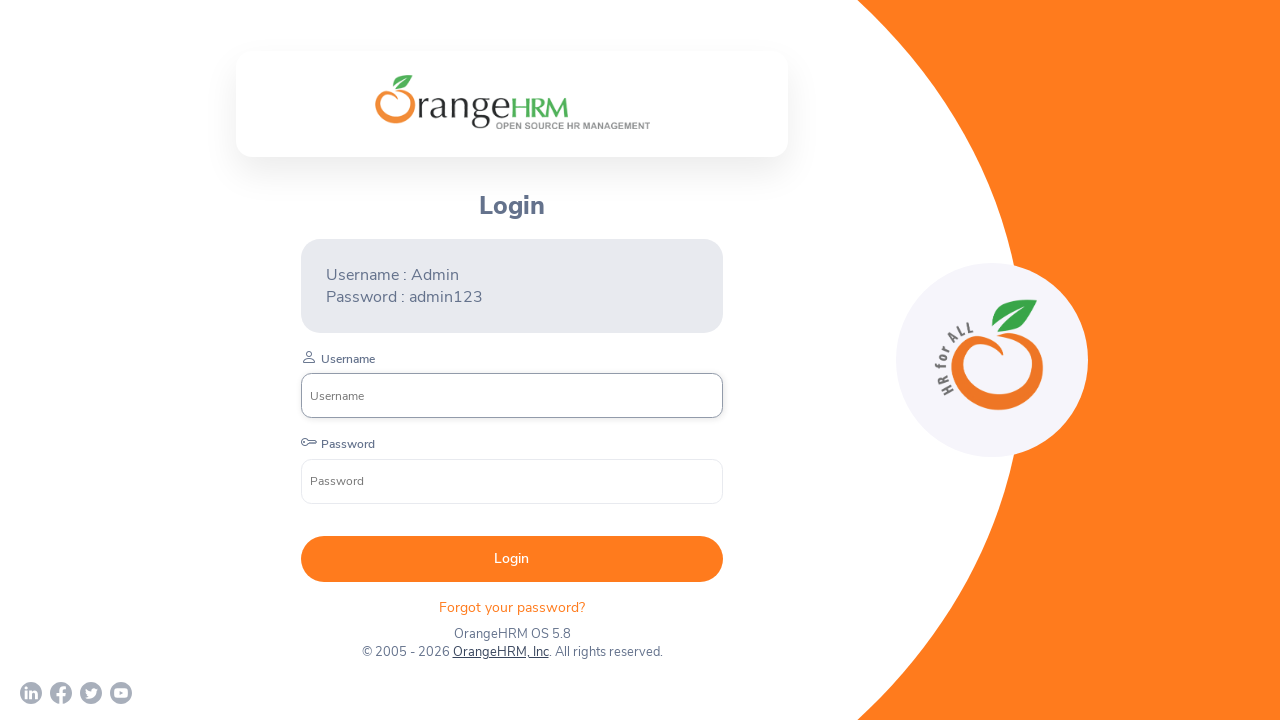

Verified that Login heading text matches expected value 'Login'
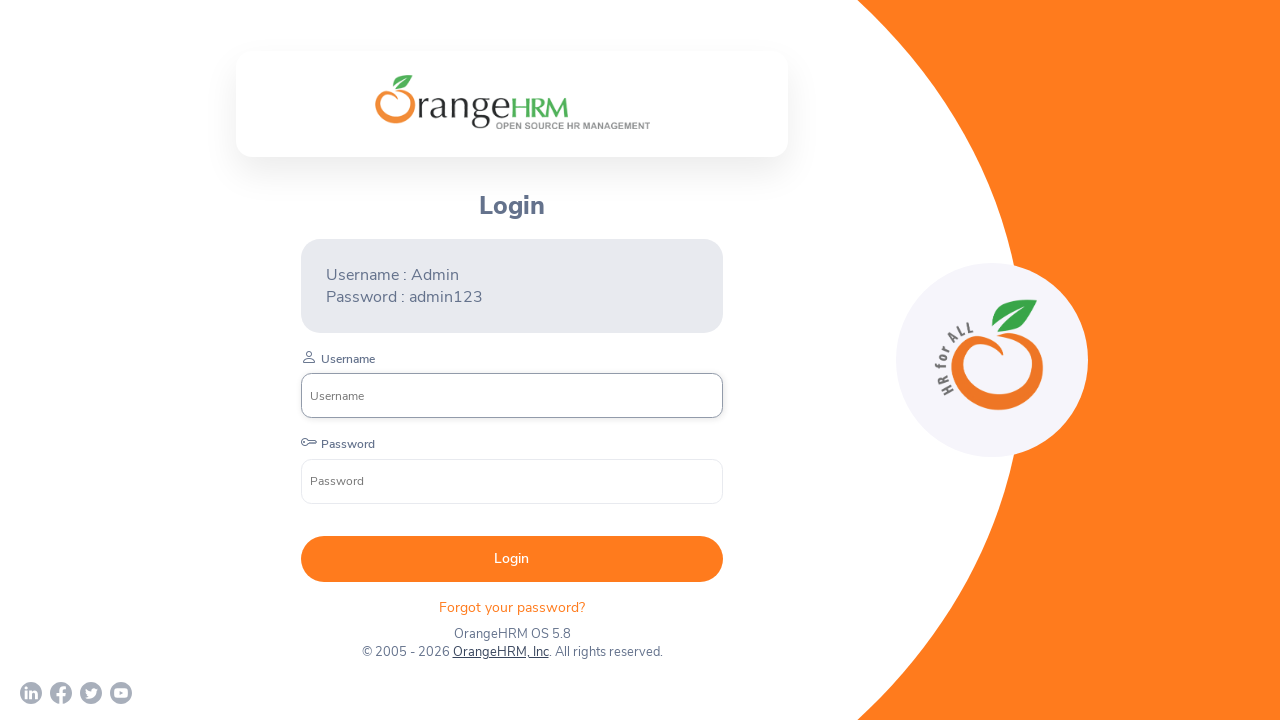

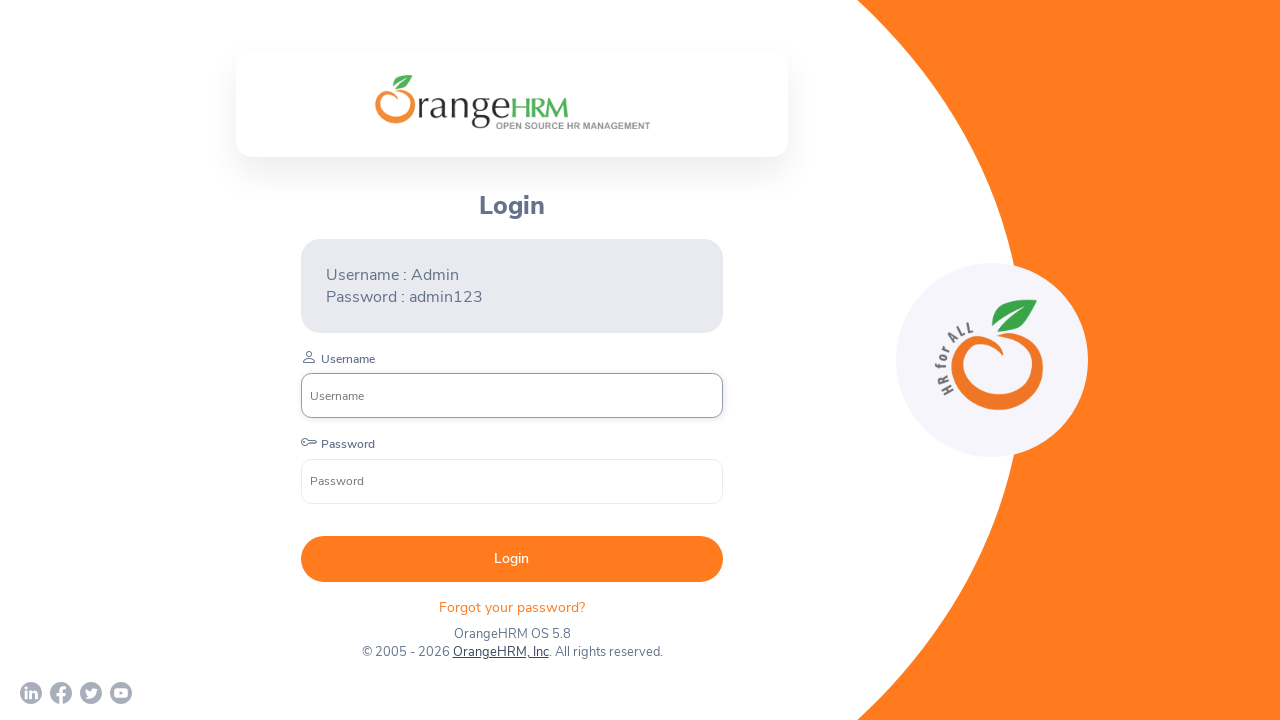